Tests dynamic loading functionality by clicking a start button and waiting for "Hello World!" text to appear after a loading animation

Starting URL: https://automationfc.github.io/dynamic-loading/

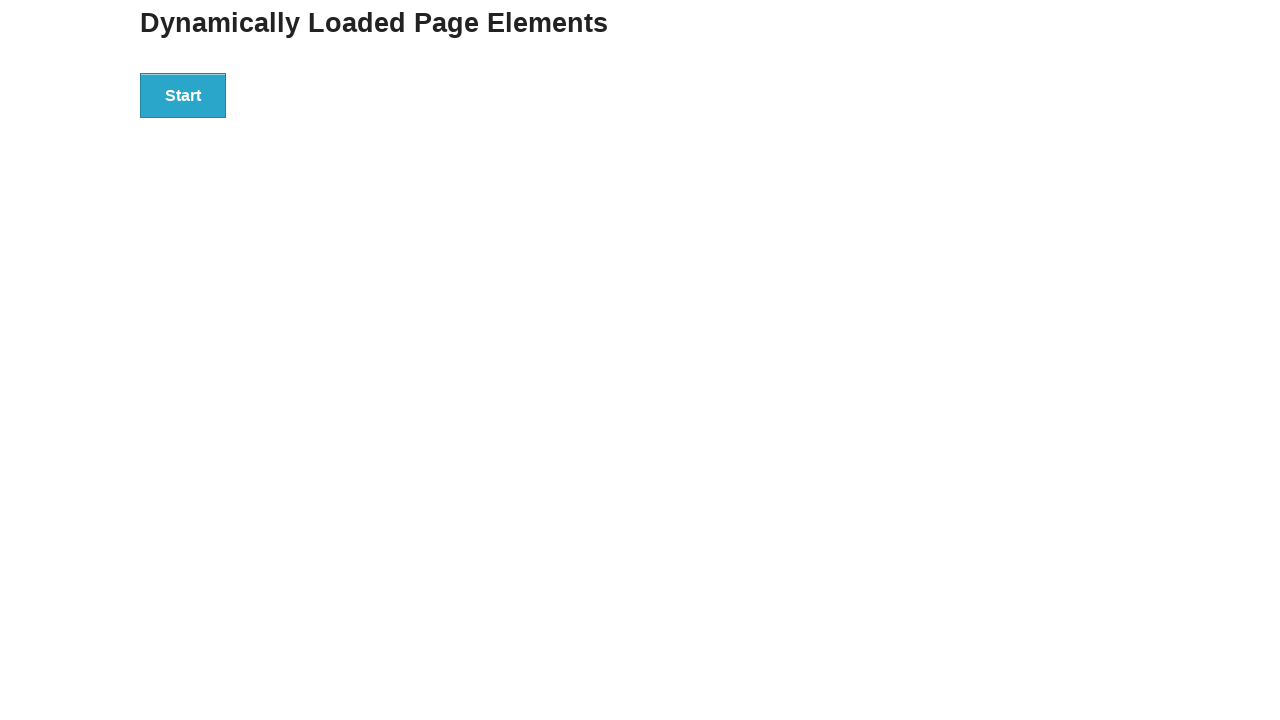

Clicked the start button to trigger dynamic loading at (183, 95) on div#start>button
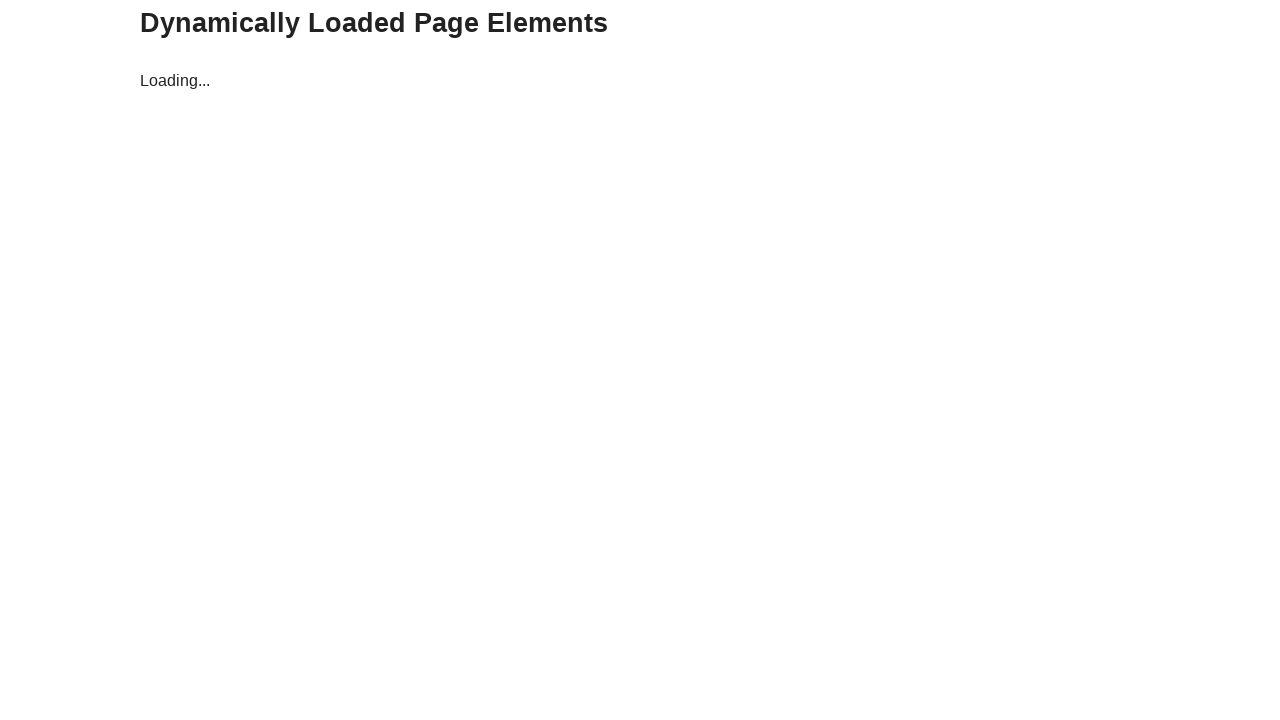

Loading animation completed and 'Hello World!' text appeared
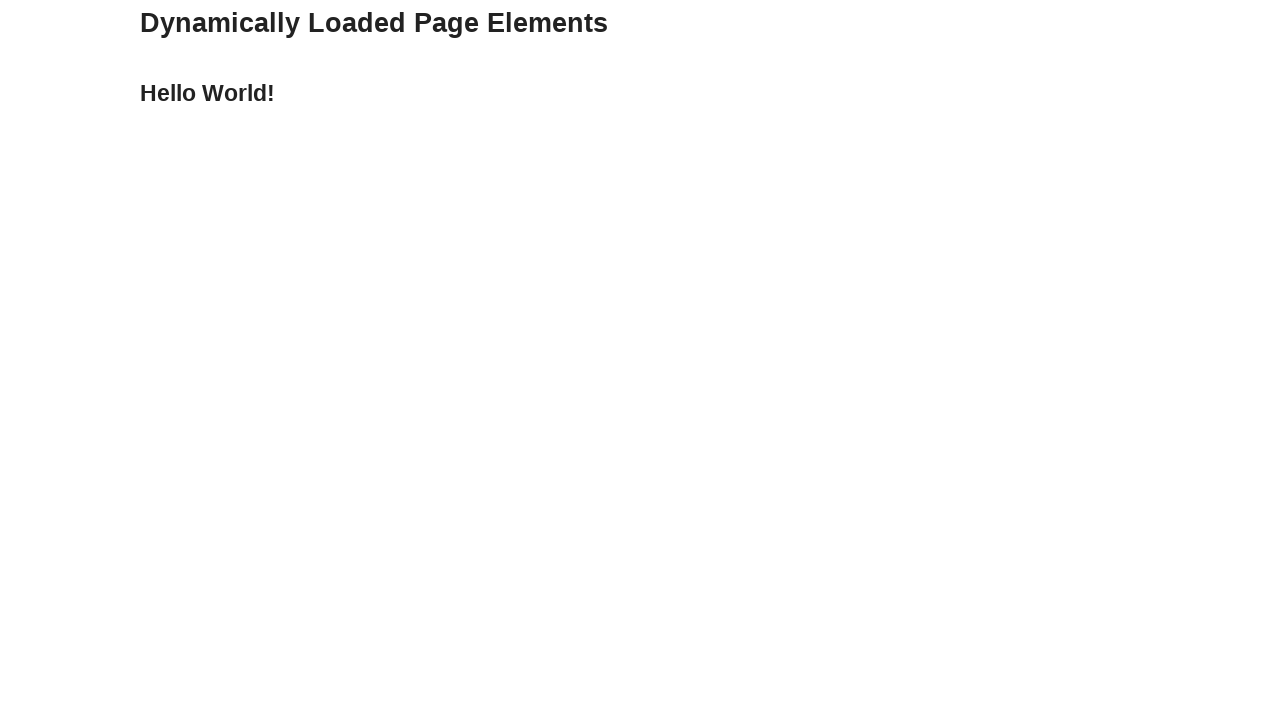

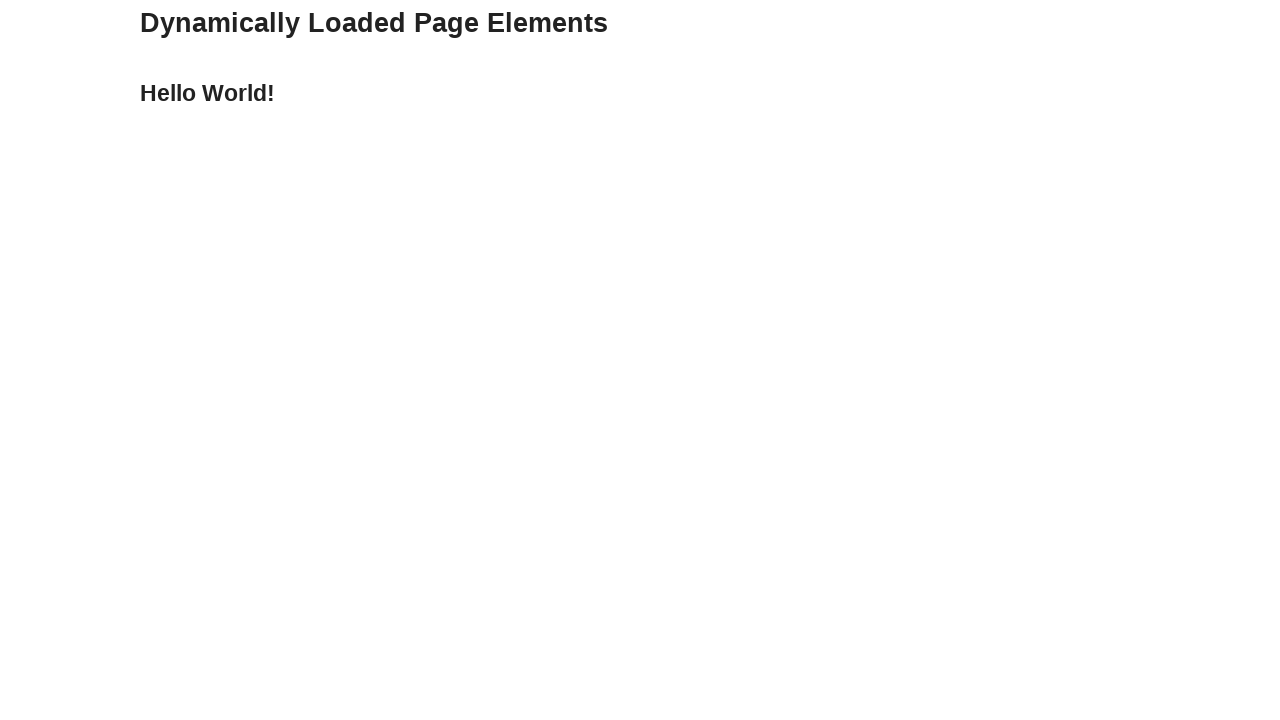